Tests destination search functionality by verifying initial destination count and filtering results with different search queries

Starting URL: https://qadest.ccbp.tech

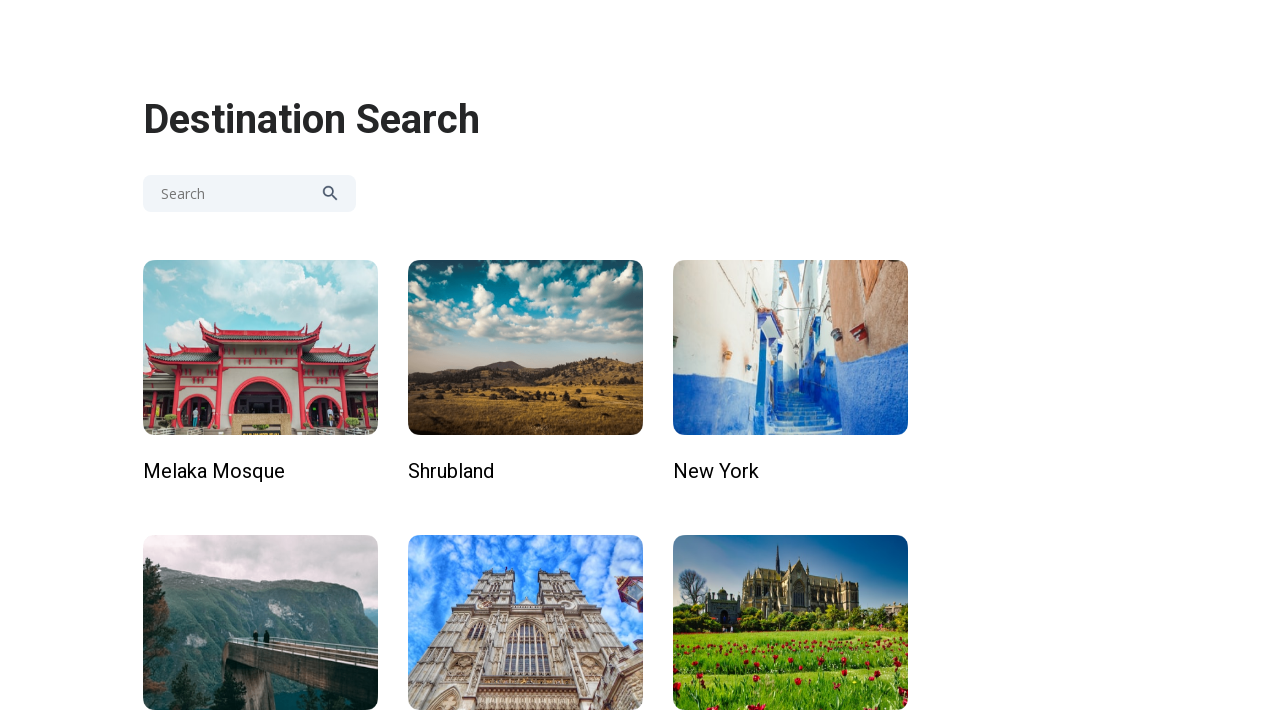

Located all destination items on the page
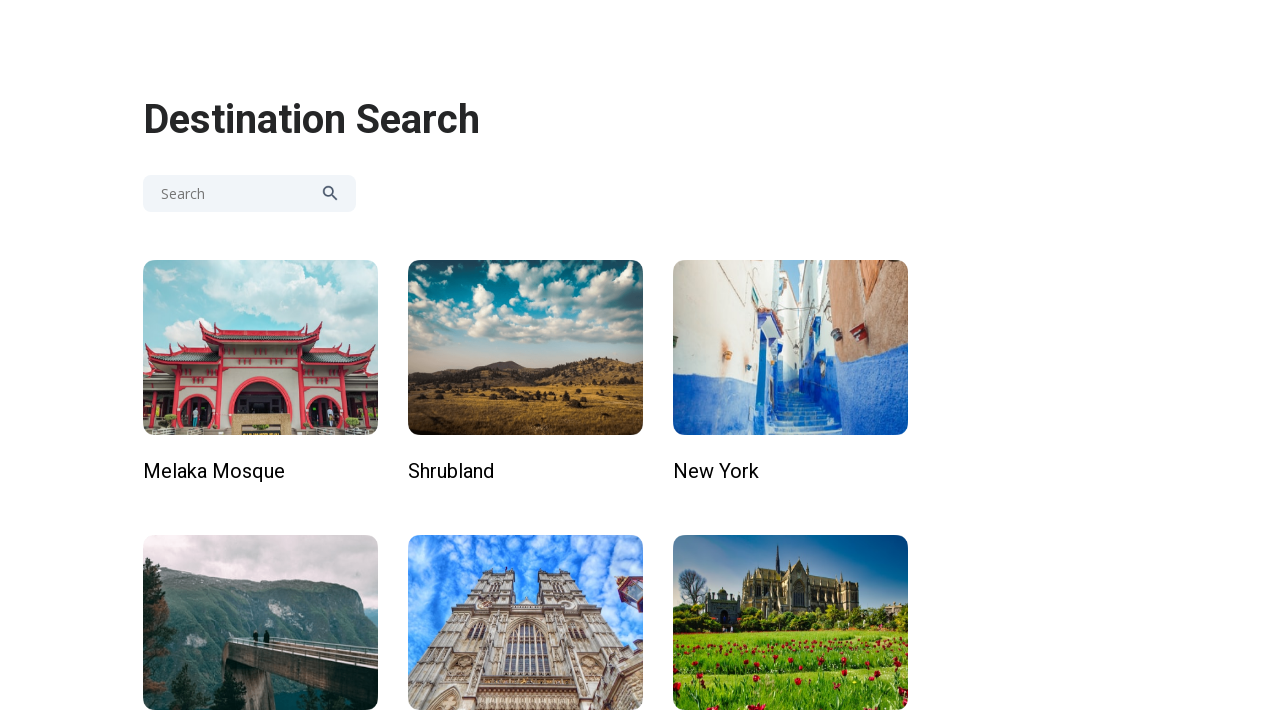

Counted initial destinations: 12
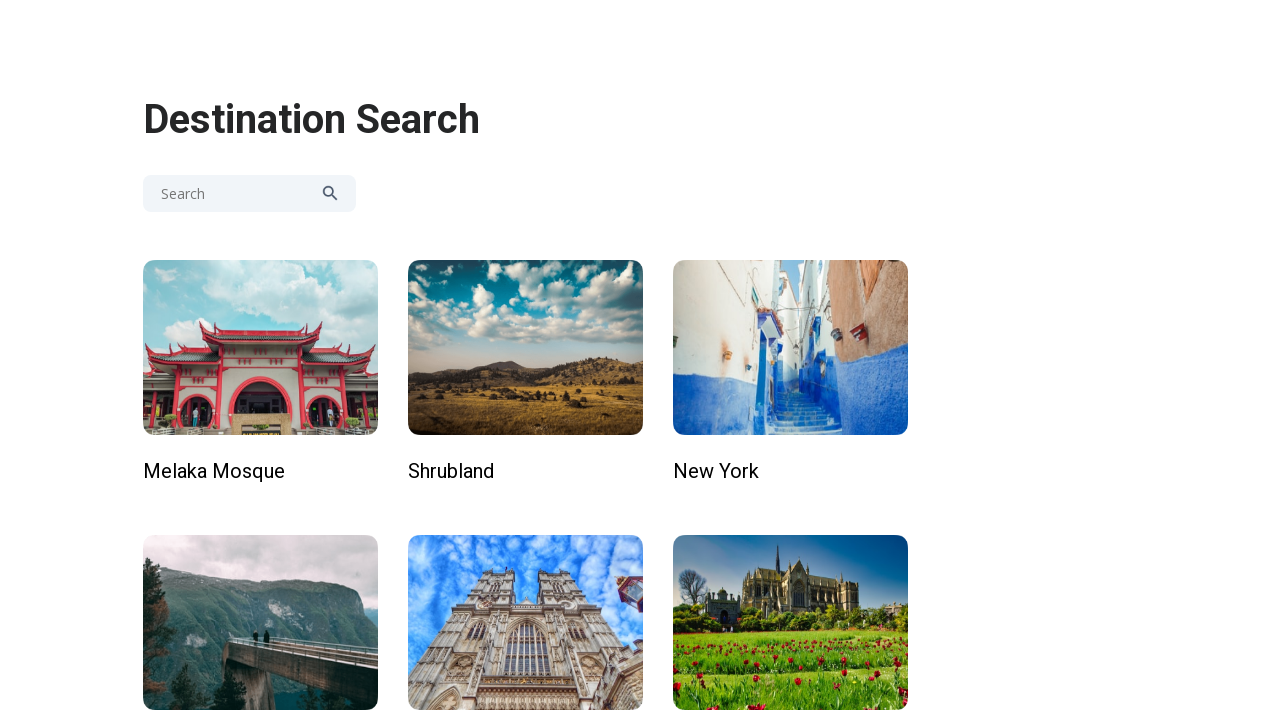

Verified initial destination count equals 12
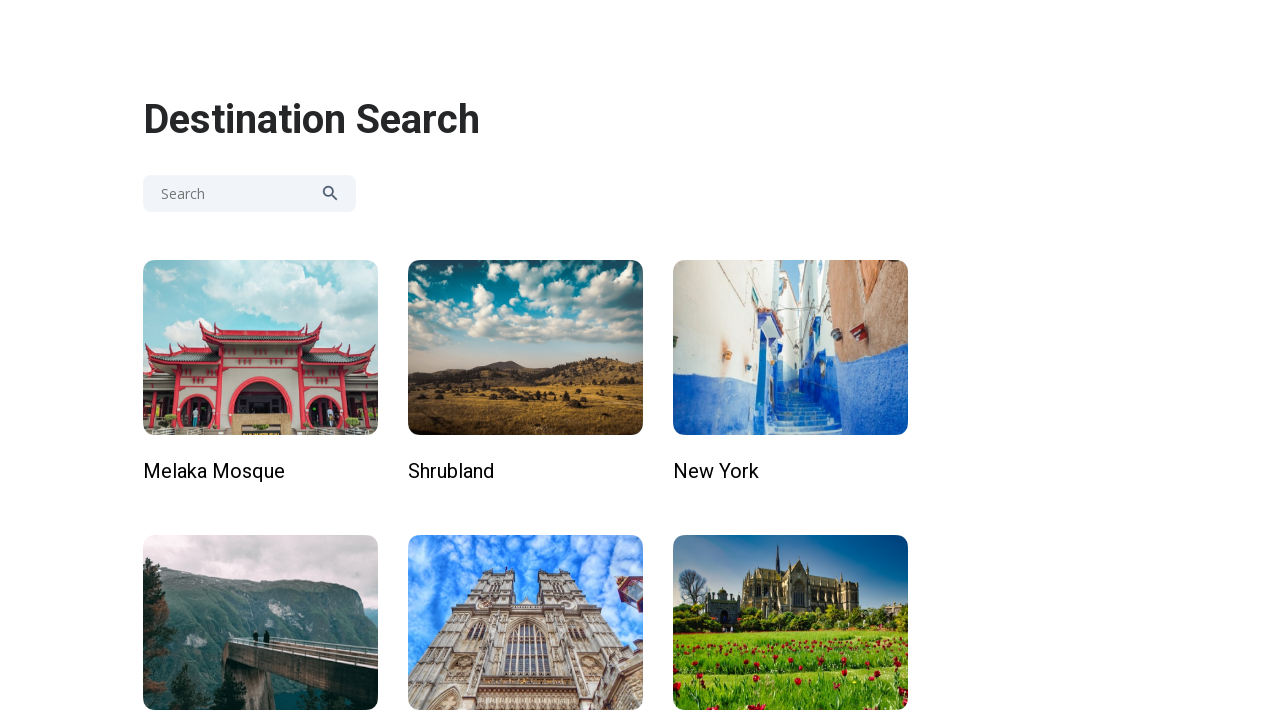

Located search input field
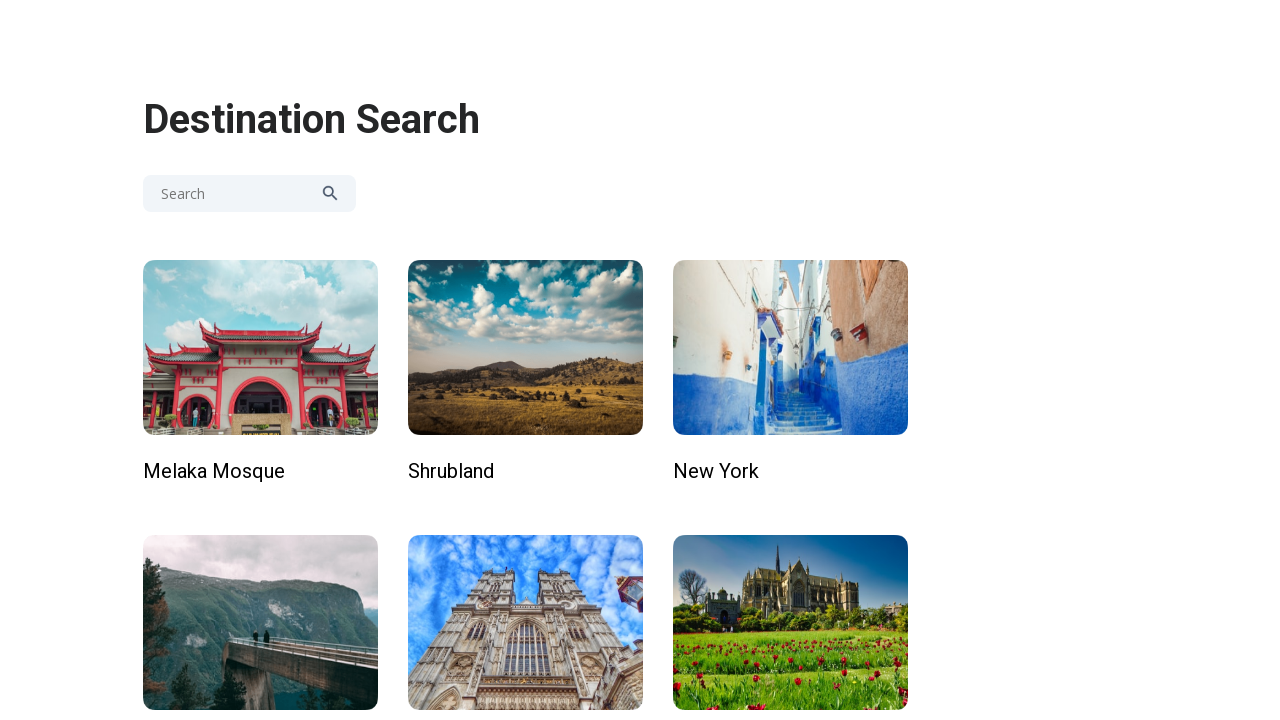

Filled search input with 'io' on input.search-input
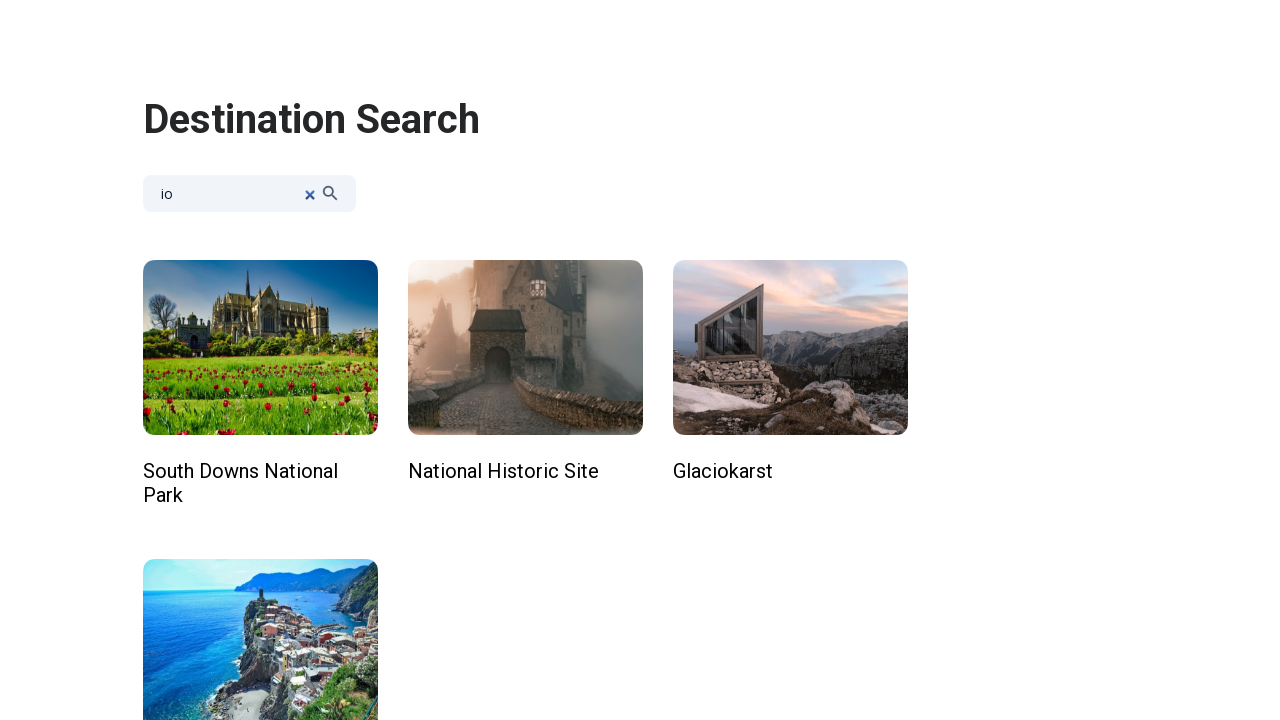

Waited 500ms for search filtering to apply
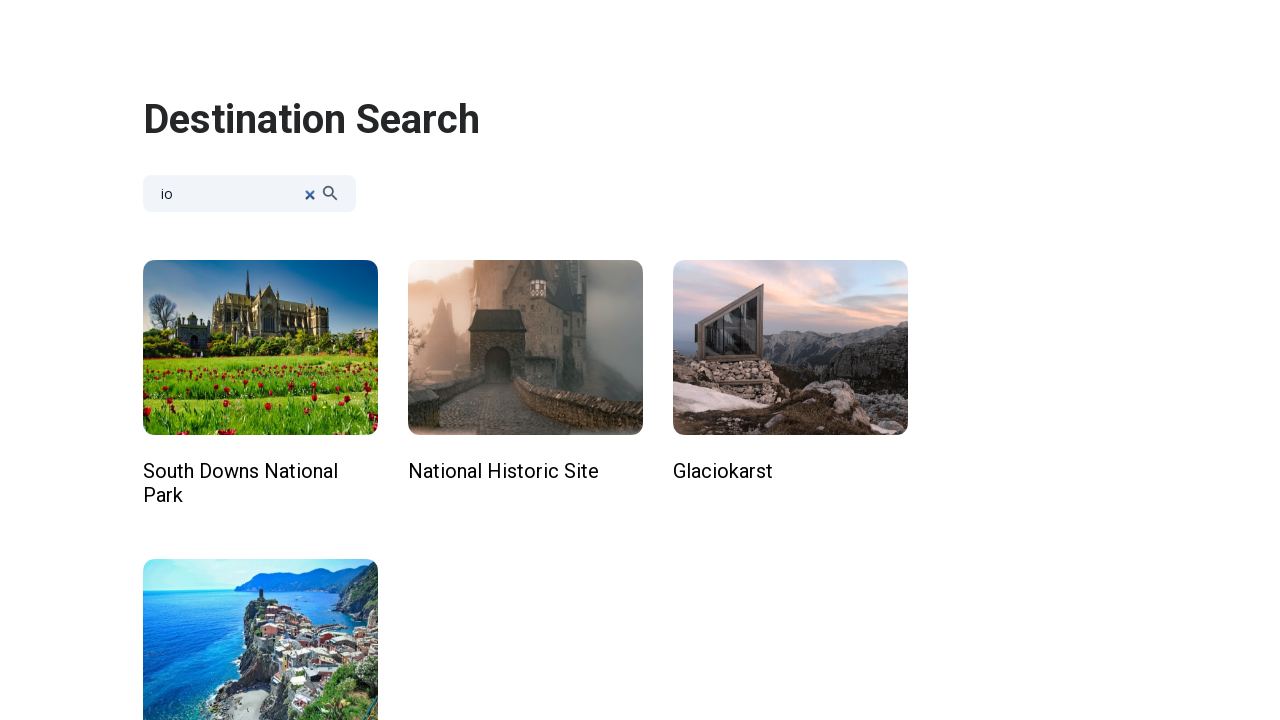

Located filtered destination items after 'io' search
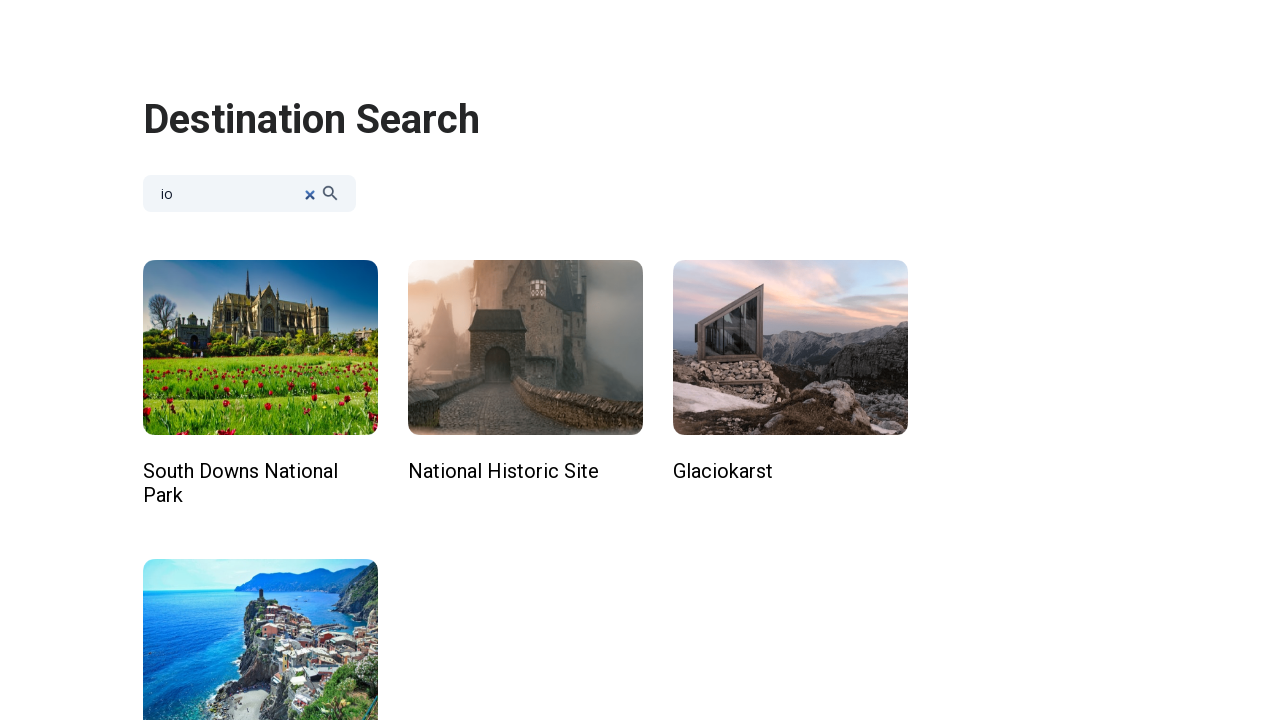

Counted filtered destinations for 'io' search: 4
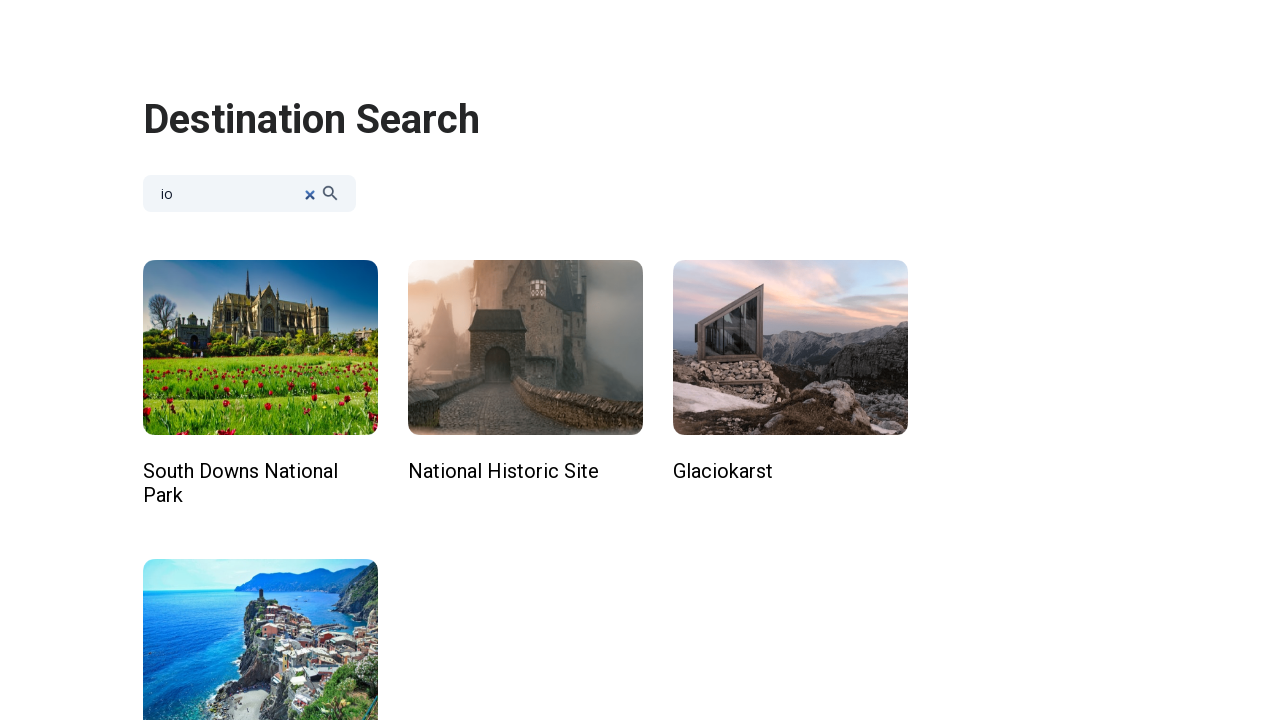

Verified filtered destination count for 'io' equals 4
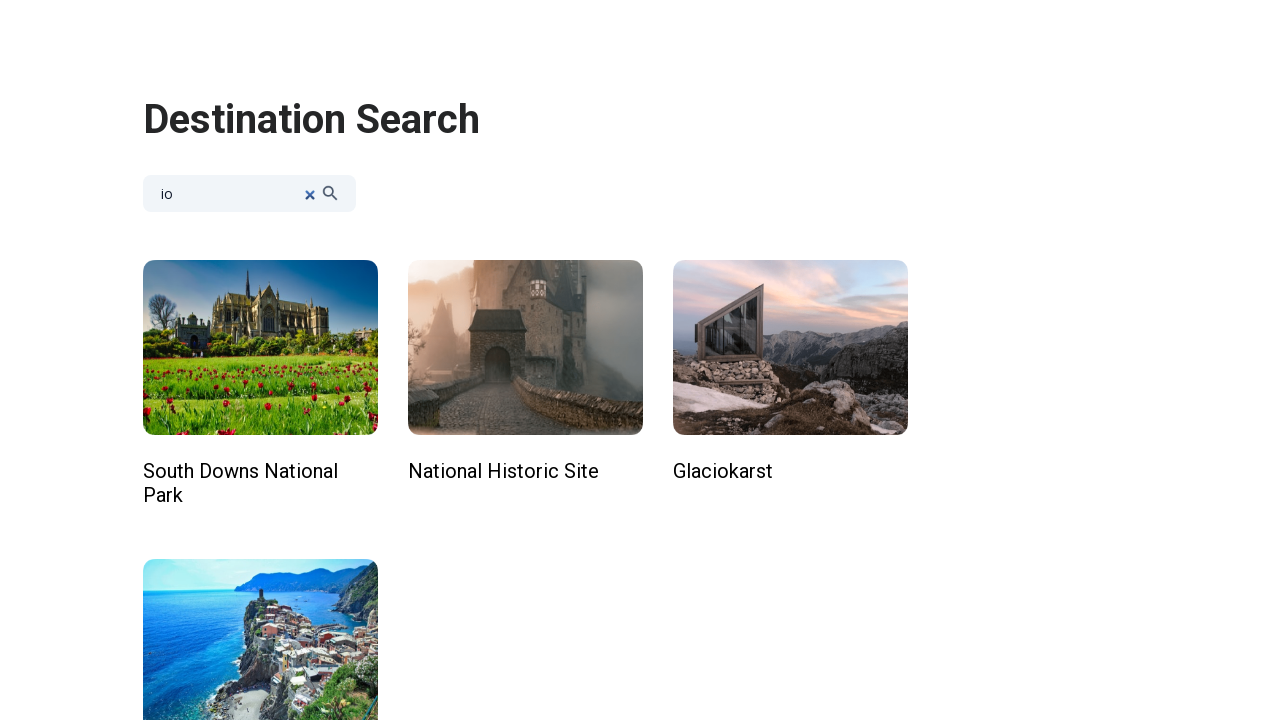

Cleared search input field on input.search-input
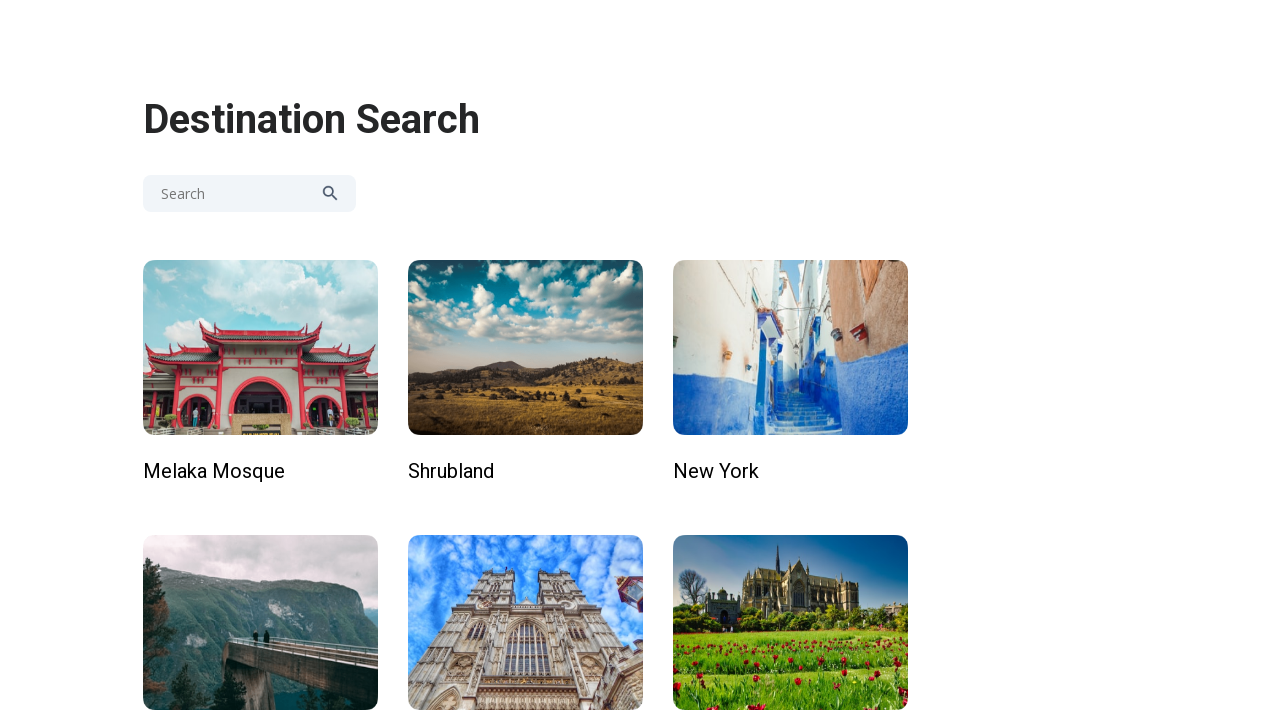

Filled search input with 'ion' on input.search-input
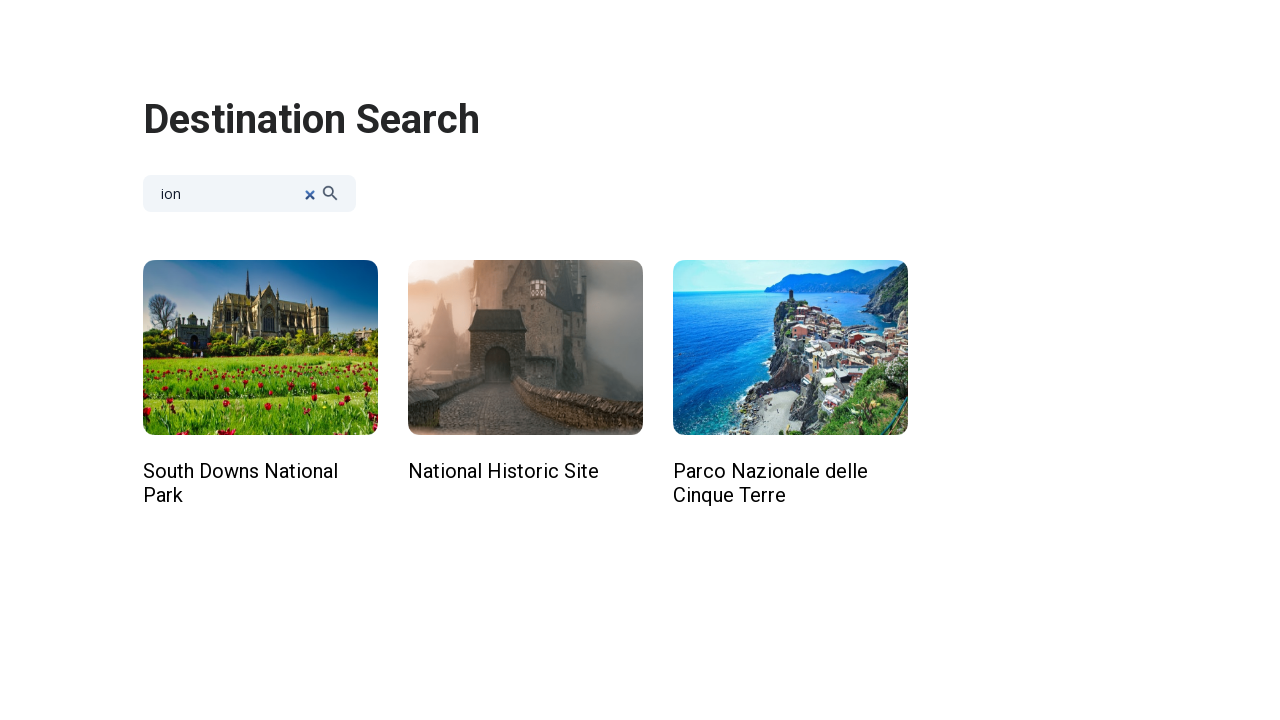

Waited 500ms for search filtering to apply
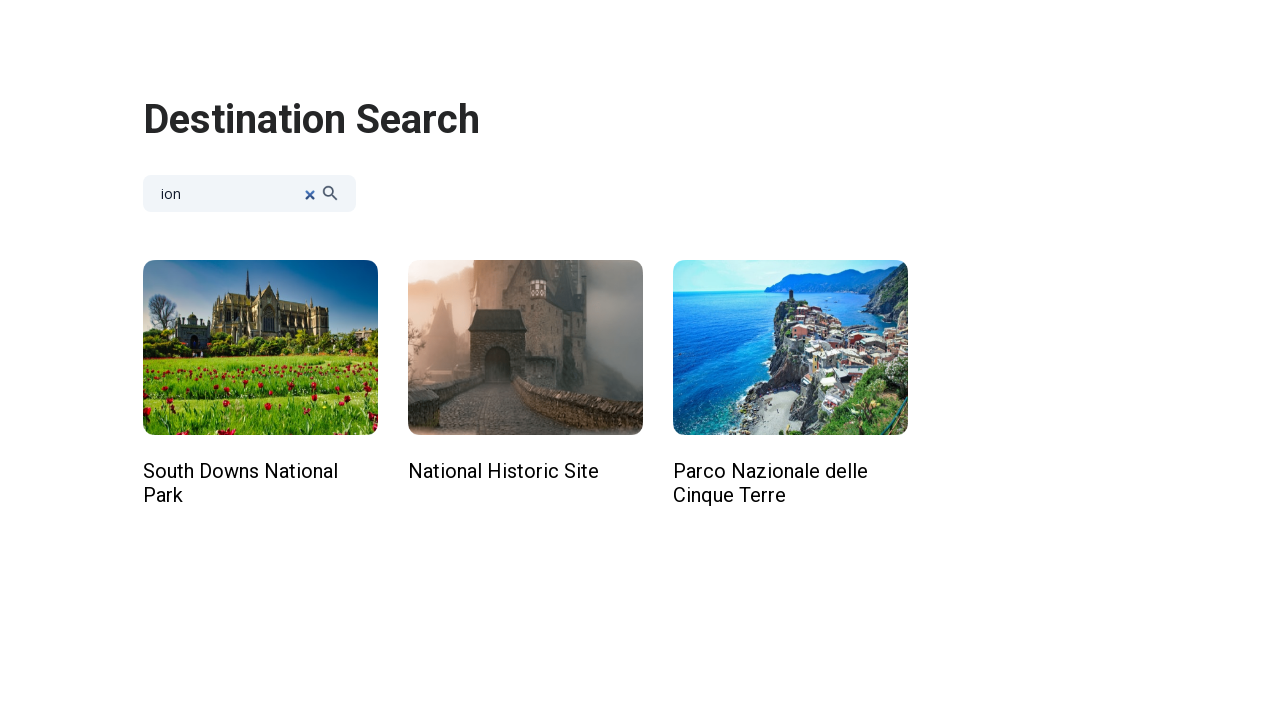

Located filtered destination items after 'ion' search
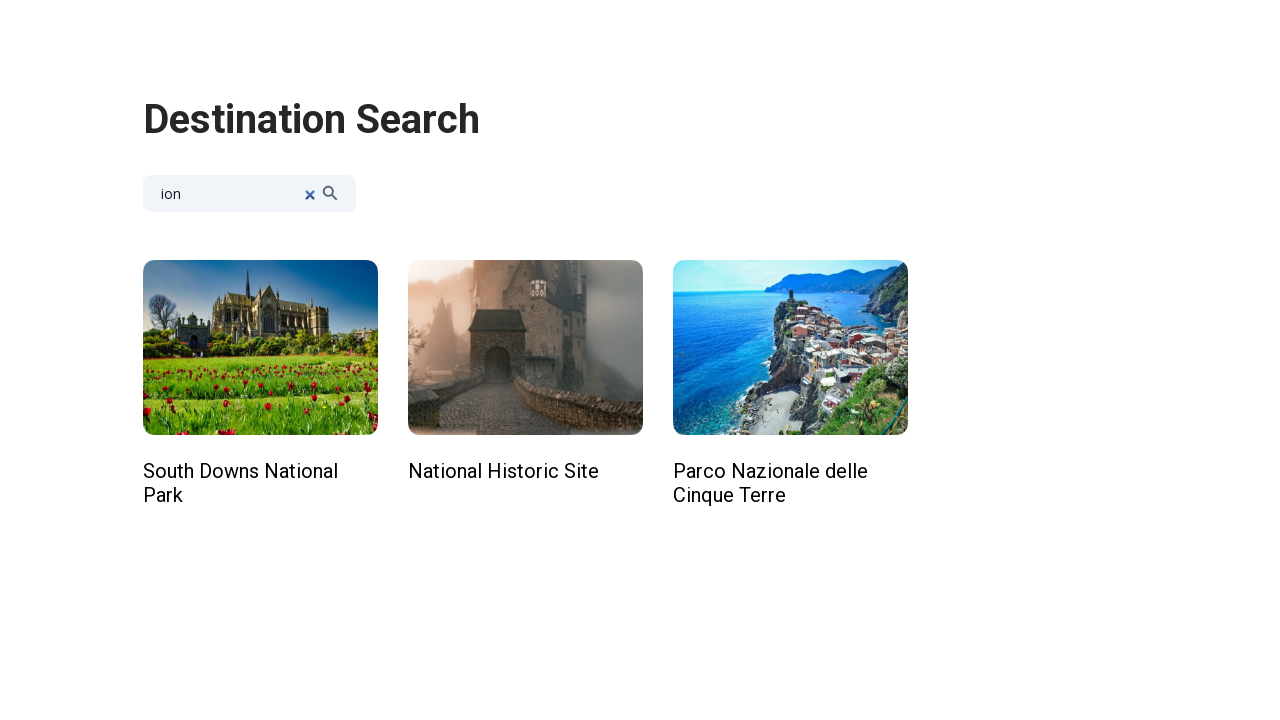

Counted filtered destinations for 'ion' search: 3
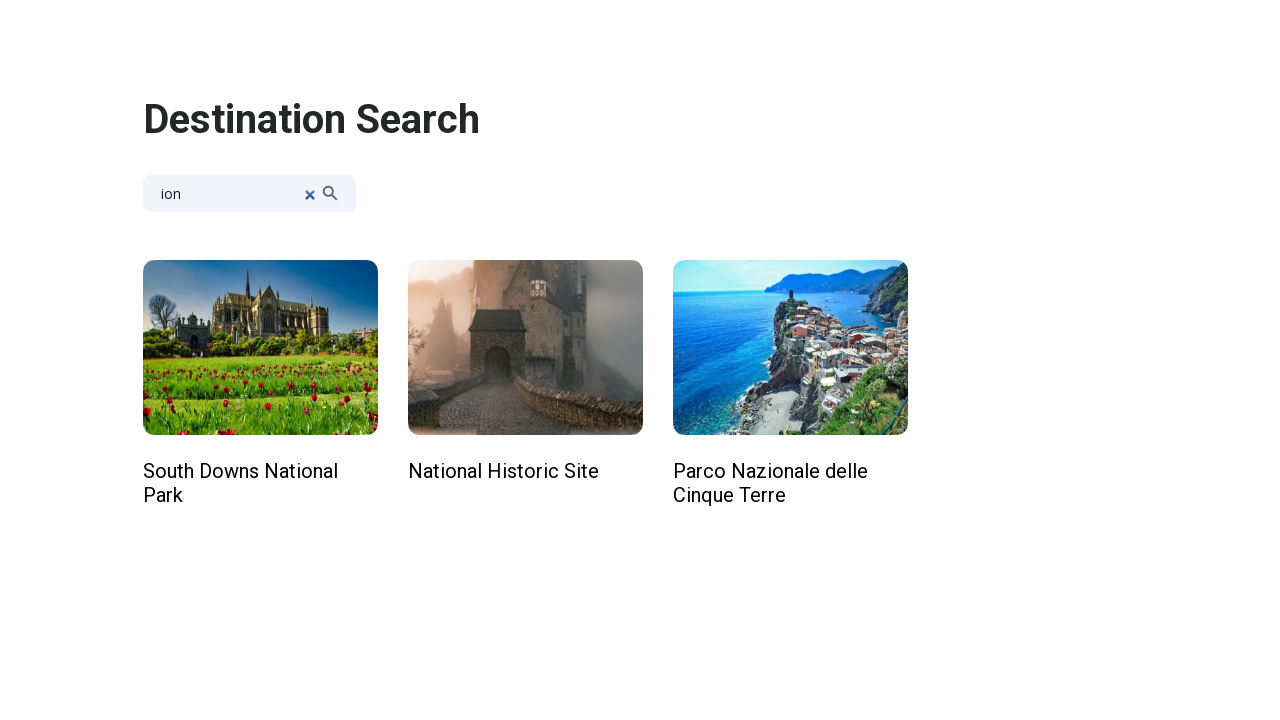

Verified filtered destination count for 'ion' equals 3
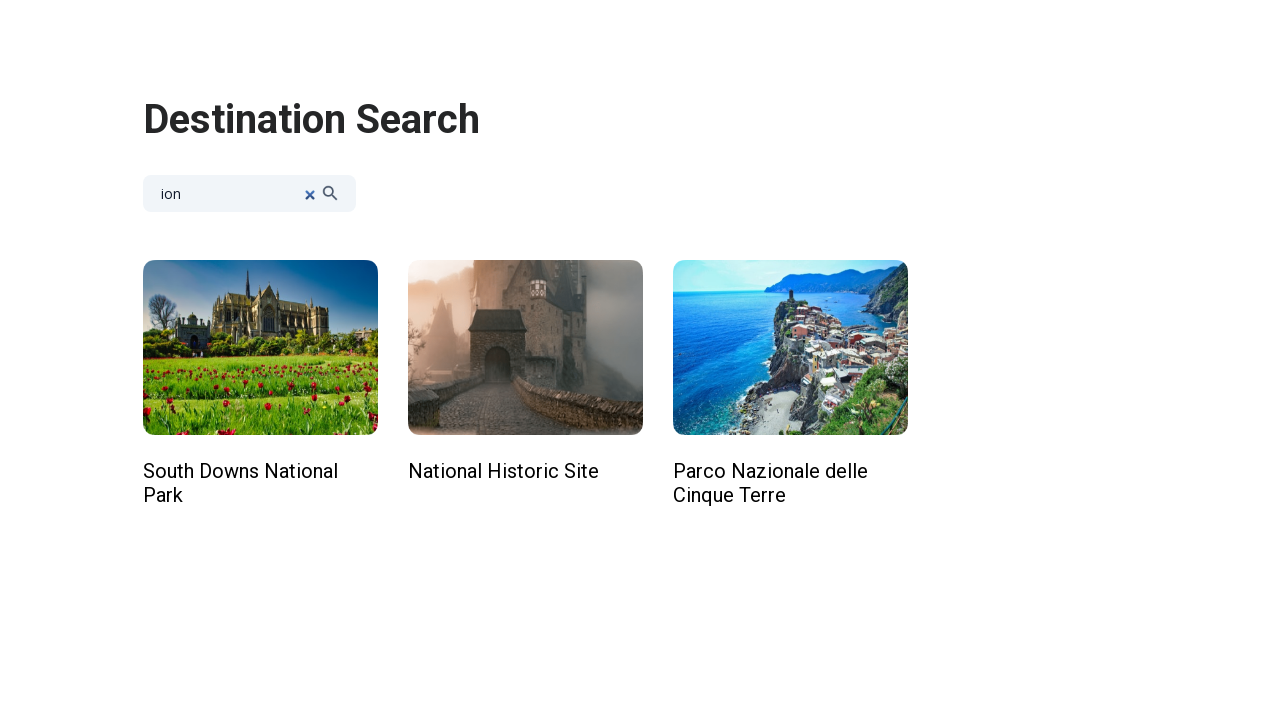

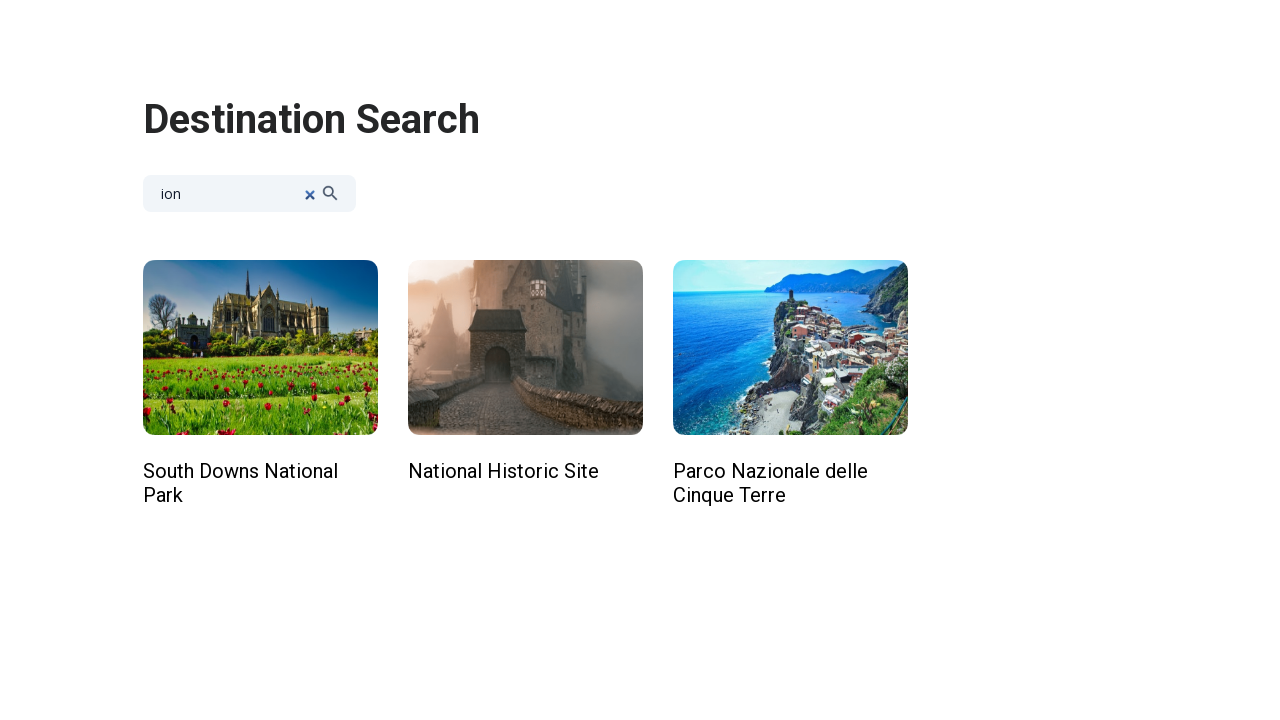